Tests switching between filter views (Active, Completed, All)

Starting URL: https://demo.playwright.dev/todomvc

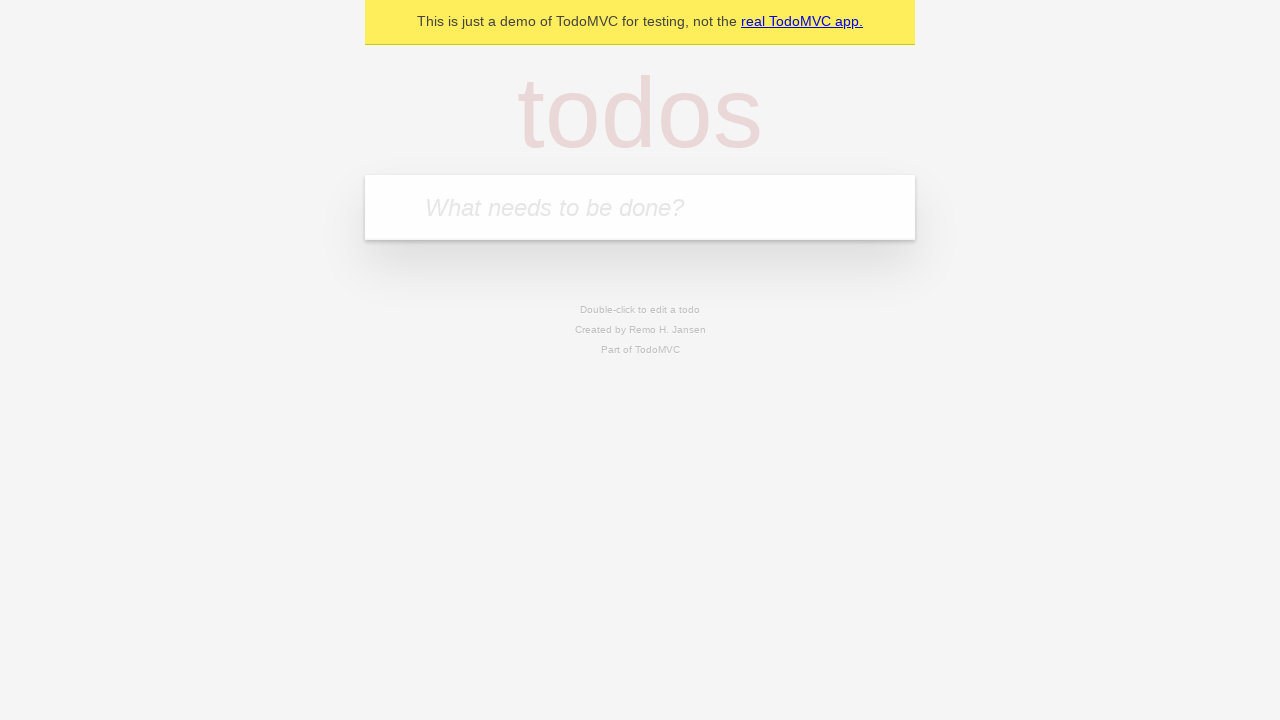

Filled todo input with 'buy some cheese' on internal:attr=[placeholder="What needs to be done?"i]
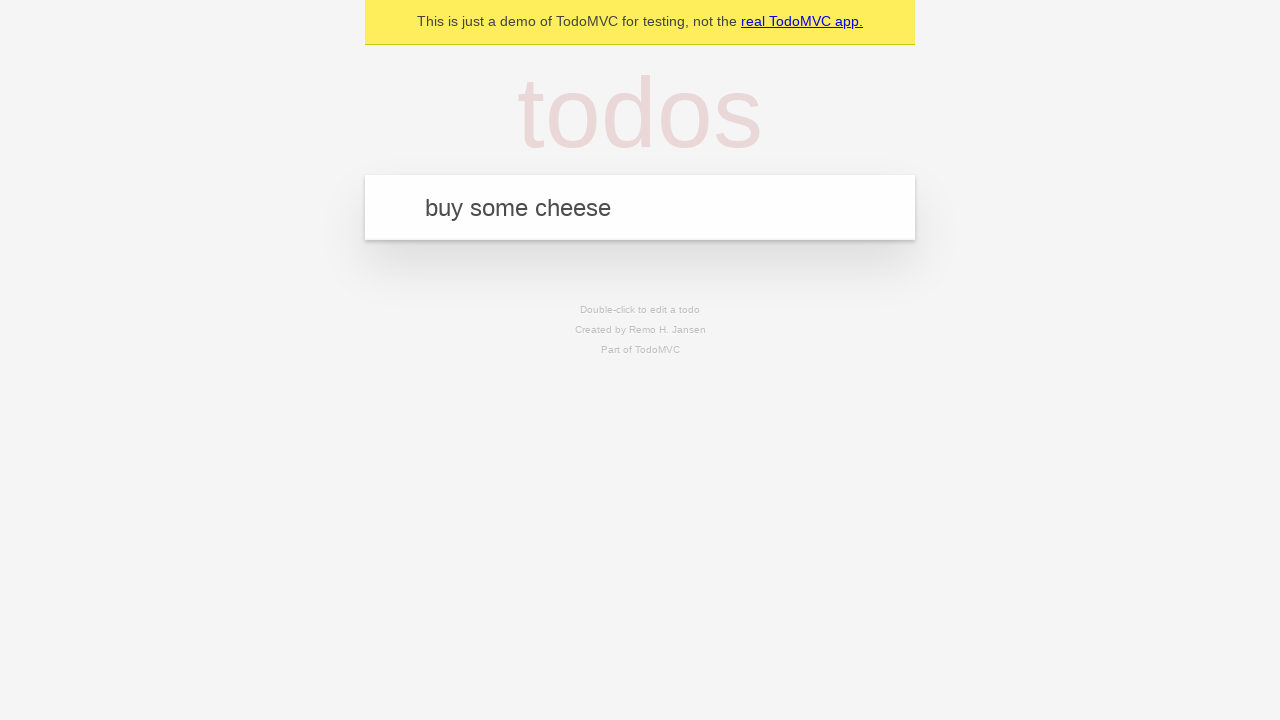

Pressed Enter to add first todo on internal:attr=[placeholder="What needs to be done?"i]
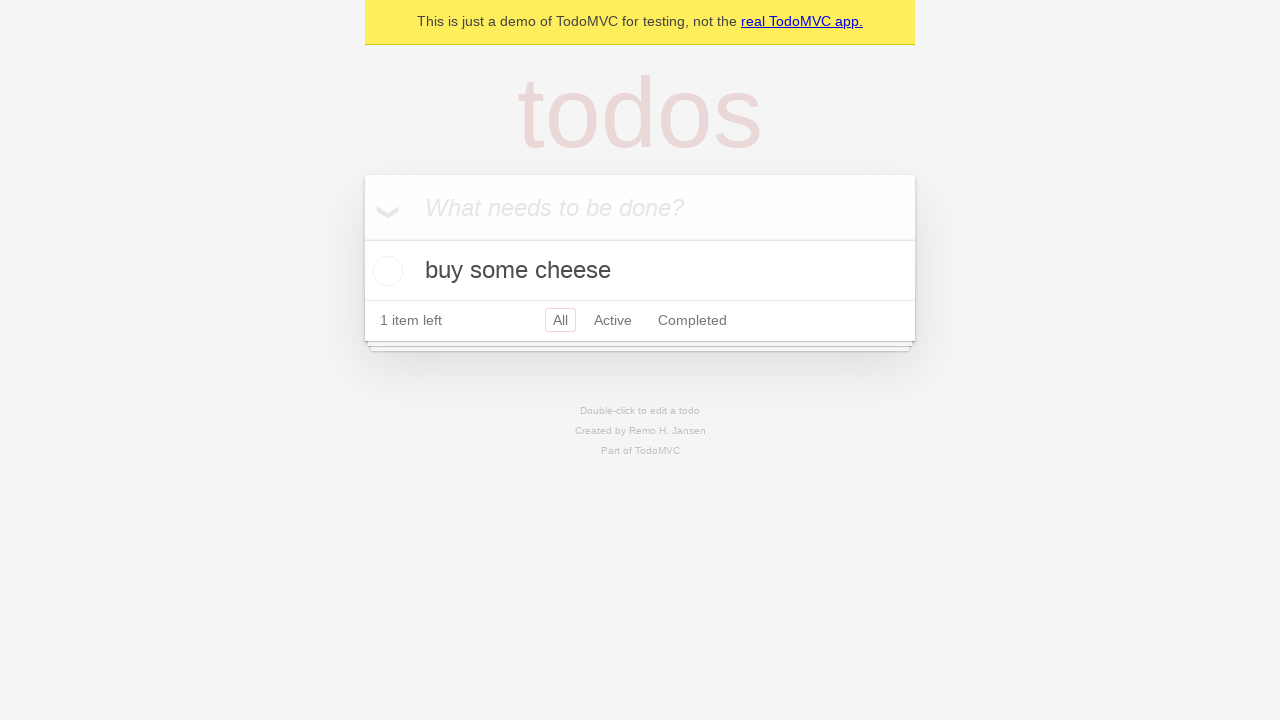

Filled todo input with 'feed the cat' on internal:attr=[placeholder="What needs to be done?"i]
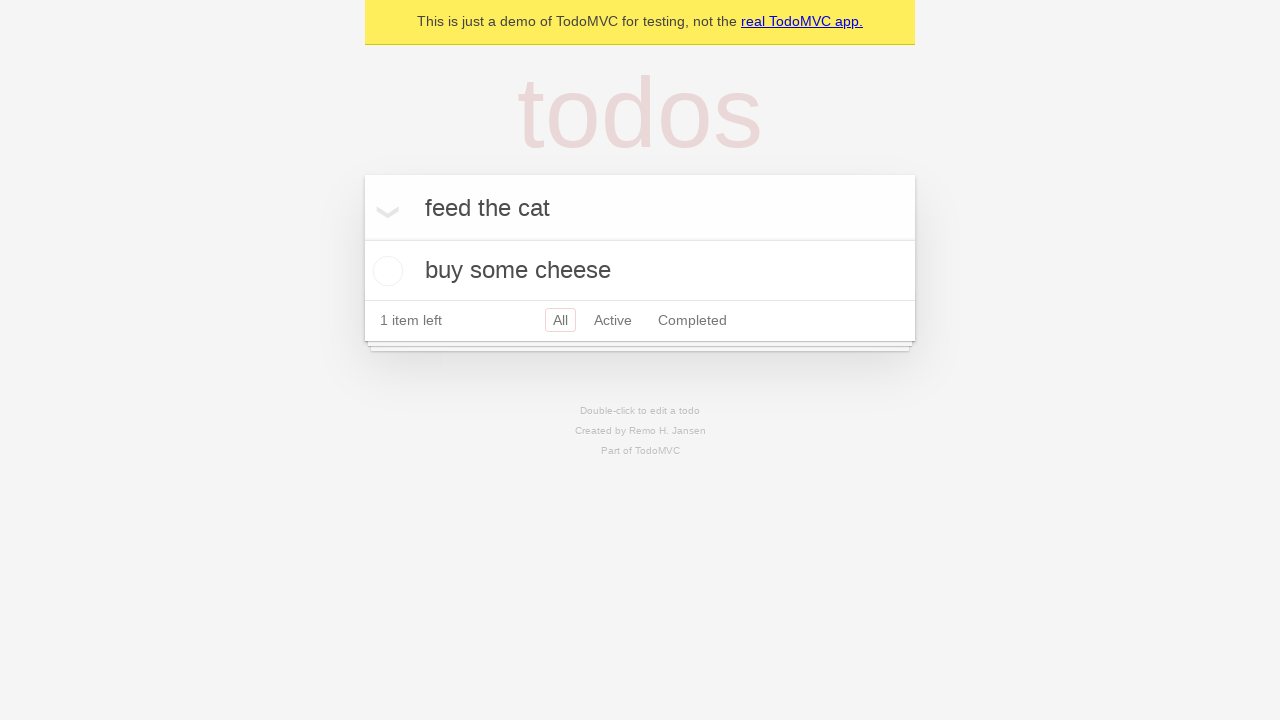

Pressed Enter to add second todo on internal:attr=[placeholder="What needs to be done?"i]
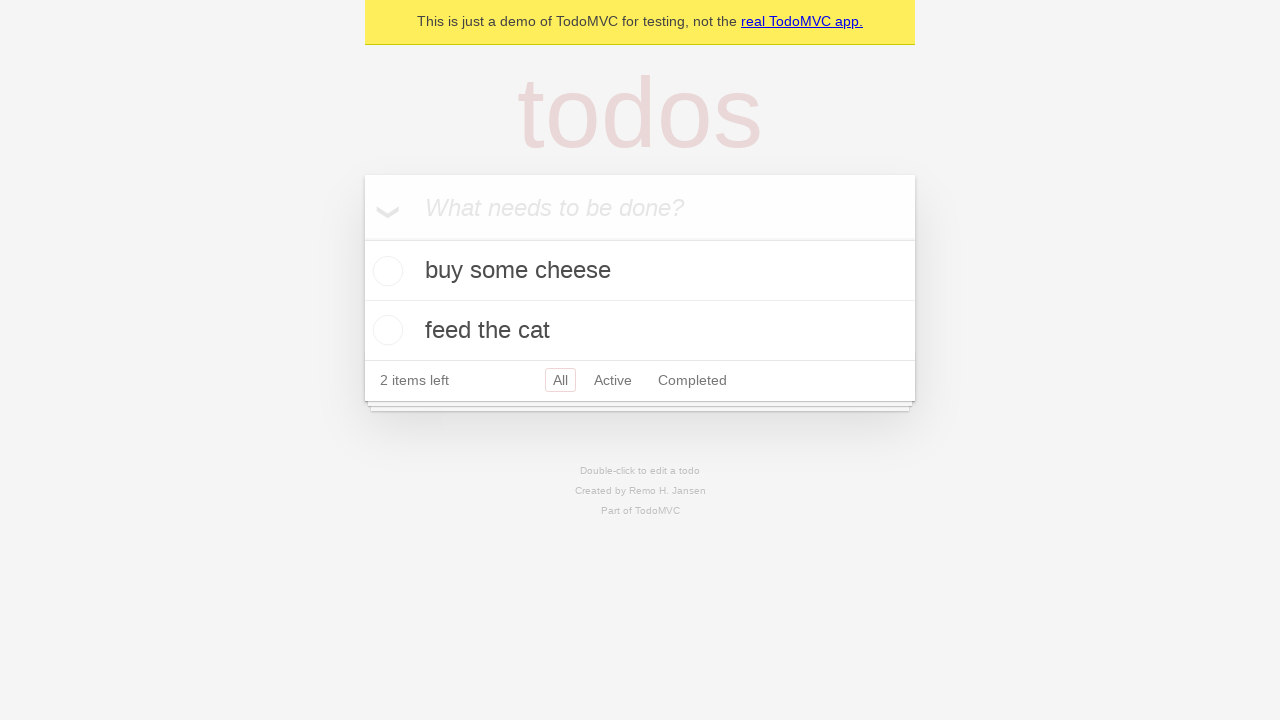

Filled todo input with 'book a doctors appointment' on internal:attr=[placeholder="What needs to be done?"i]
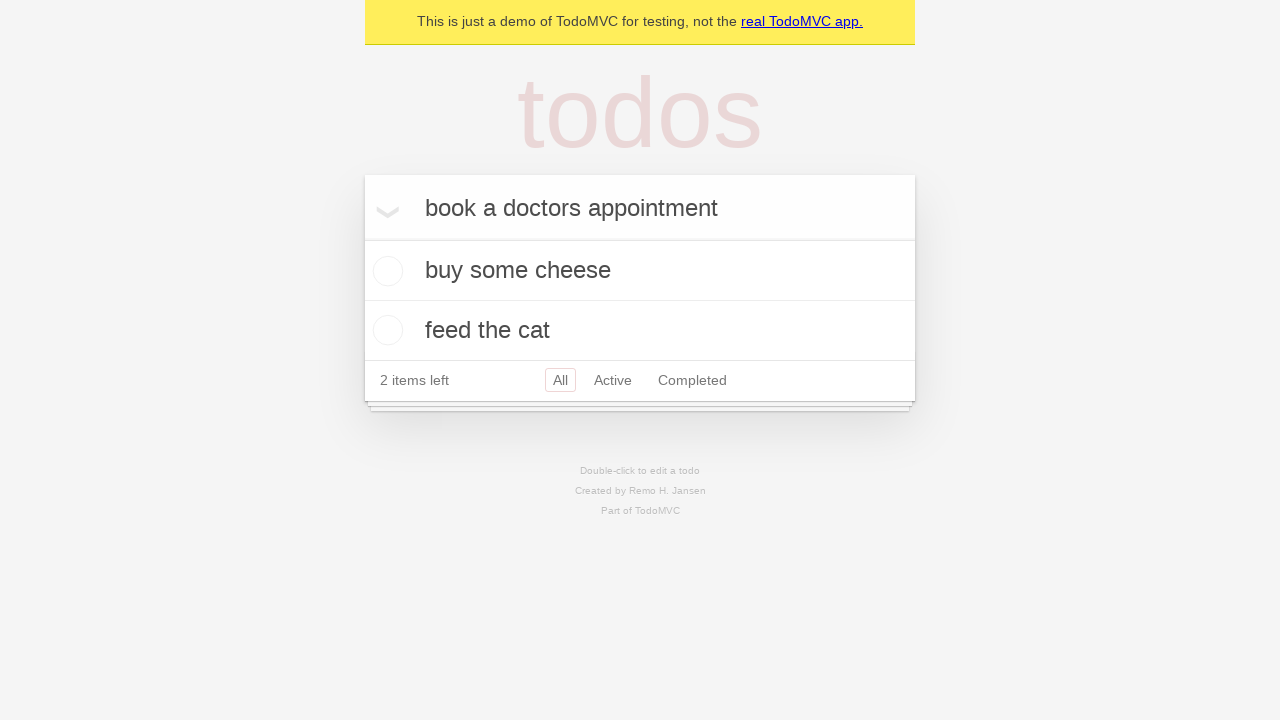

Pressed Enter to add third todo on internal:attr=[placeholder="What needs to be done?"i]
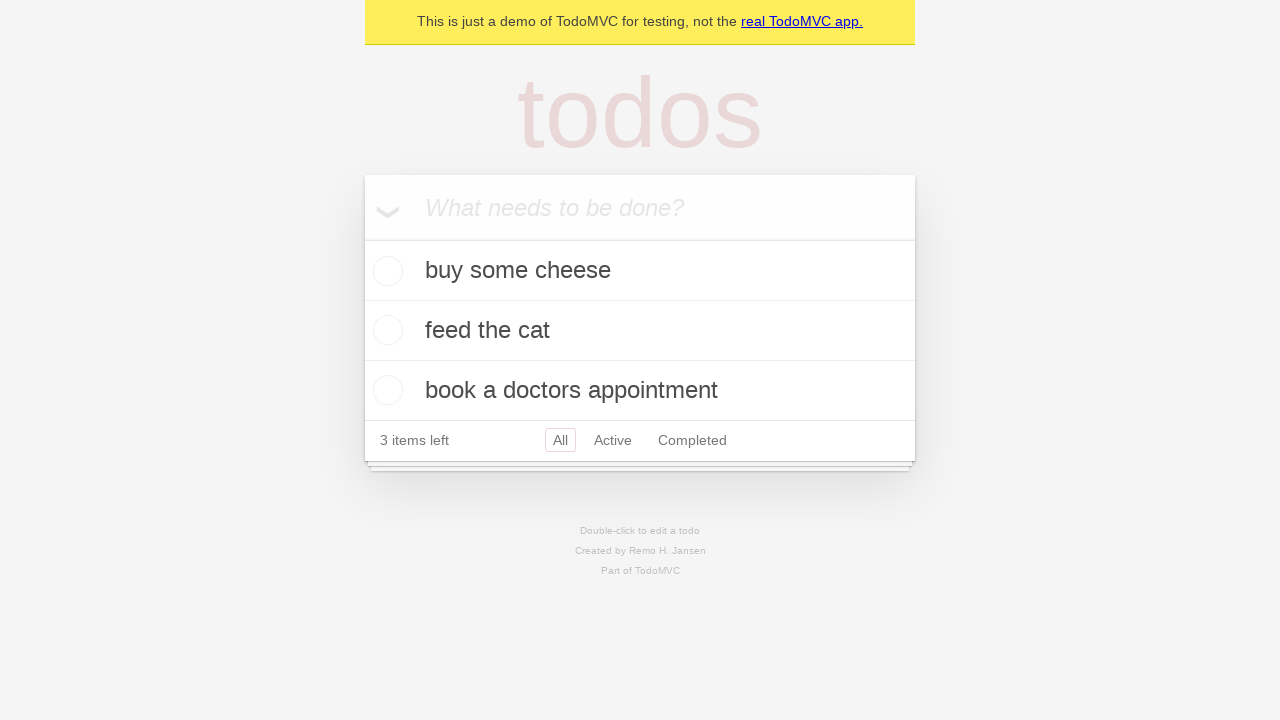

Waited for todos to load
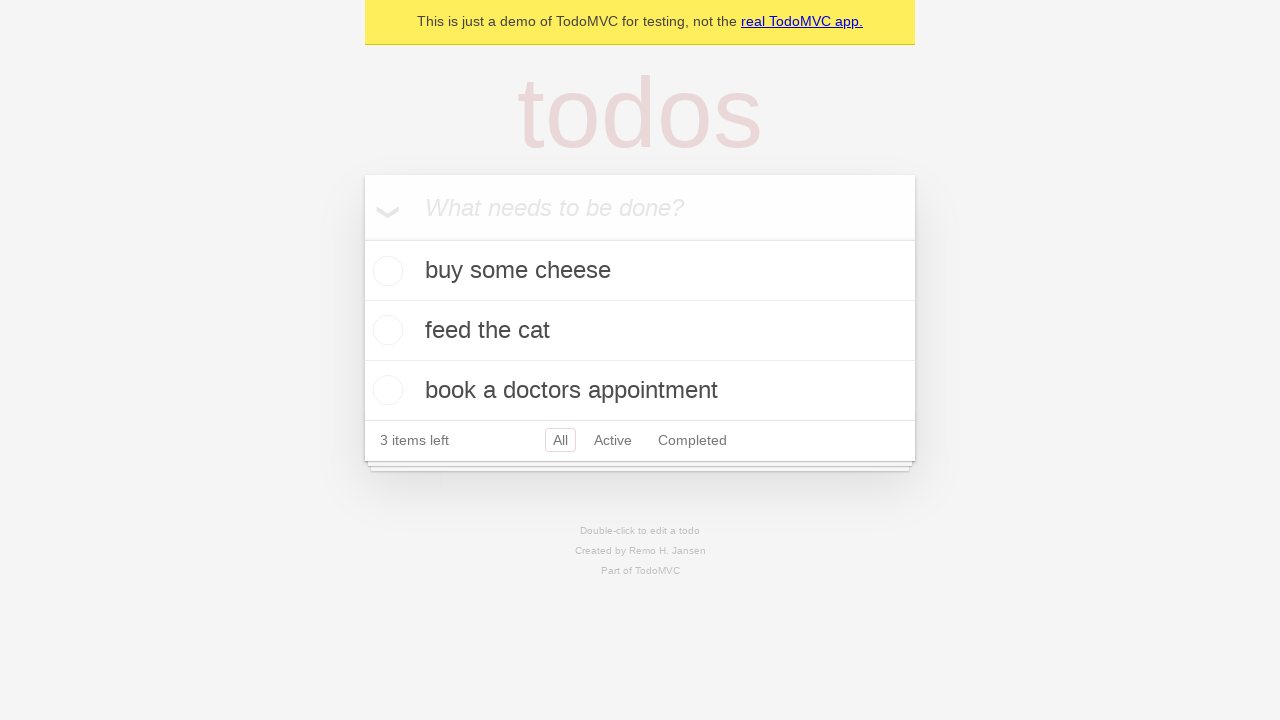

Marked second todo as complete at (385, 330) on internal:testid=[data-testid="todo-item"s] >> nth=1 >> internal:role=checkbox
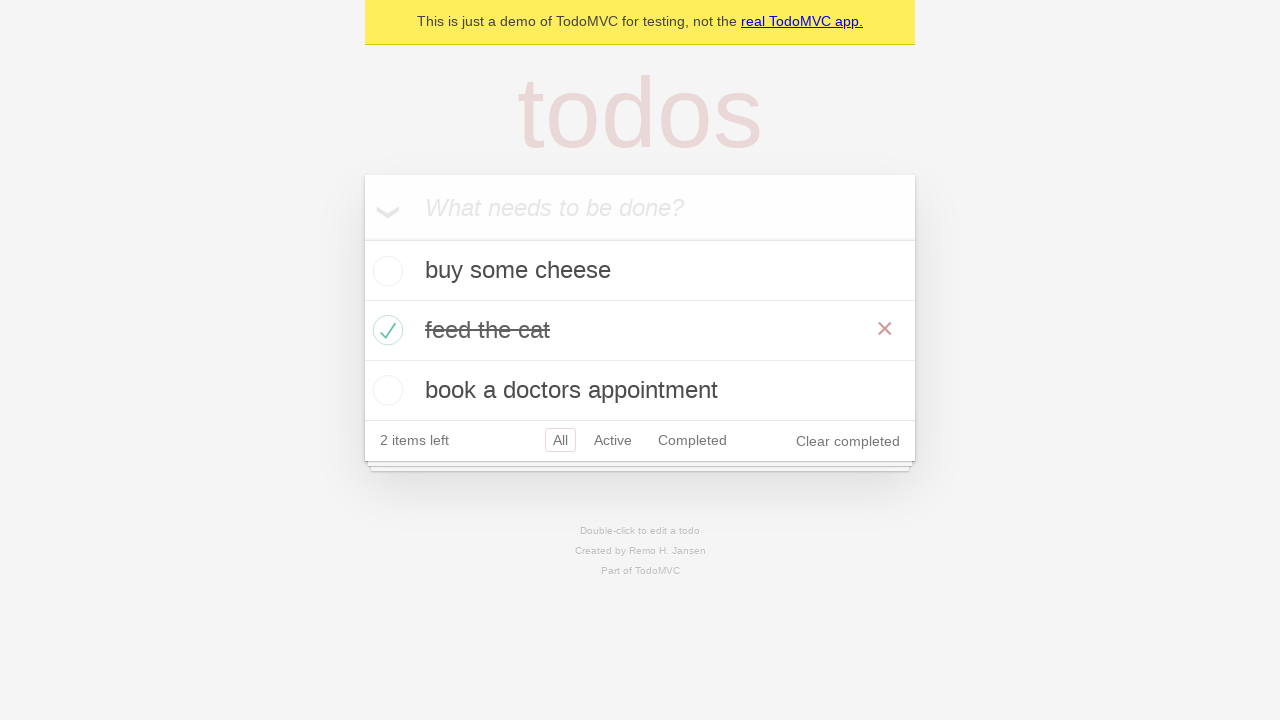

Clicked Active filter to display only active todos at (613, 440) on internal:role=link[name="Active"i]
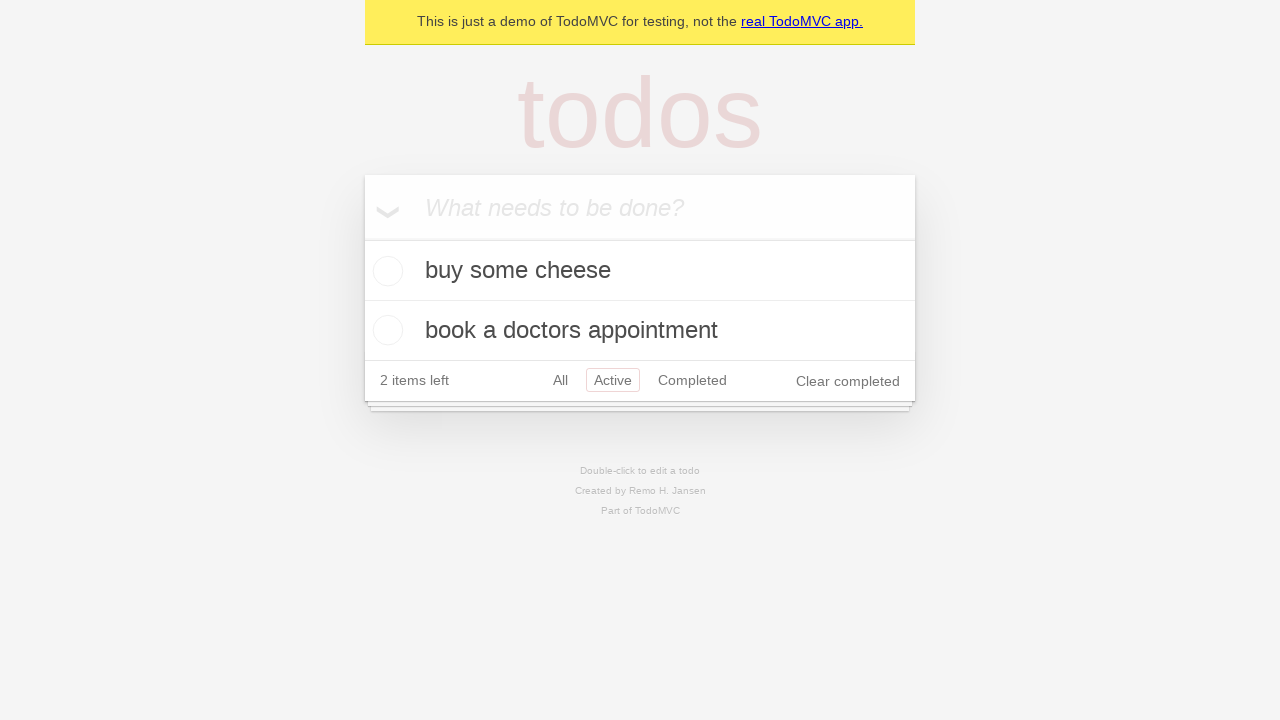

Clicked Completed filter to display only completed todos at (692, 380) on internal:role=link[name="Completed"i]
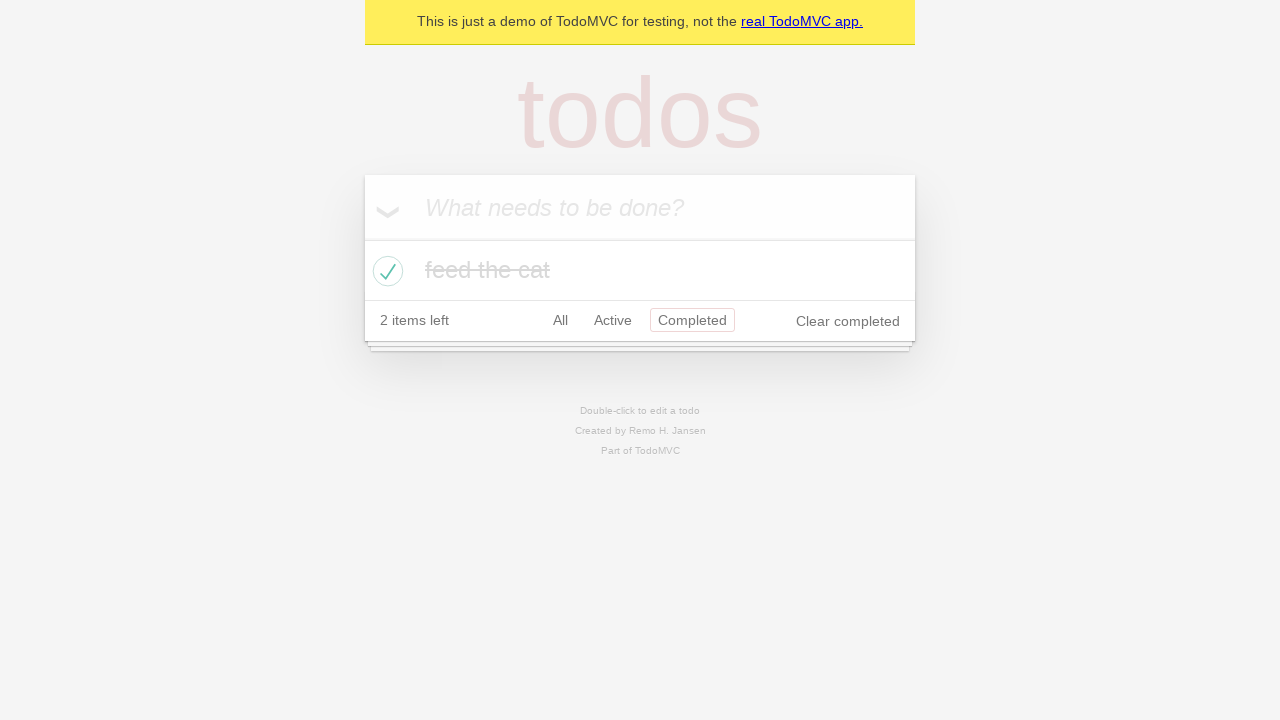

Clicked All filter to display all todos at (560, 320) on internal:role=link[name="All"i]
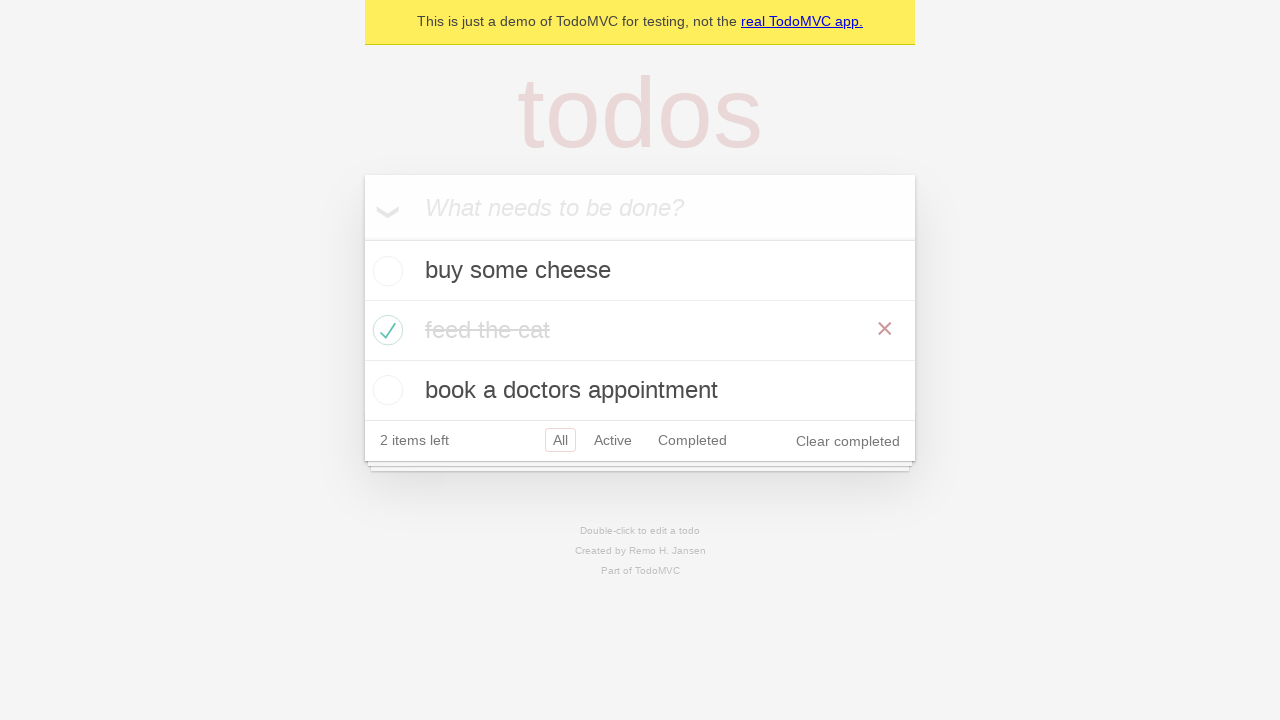

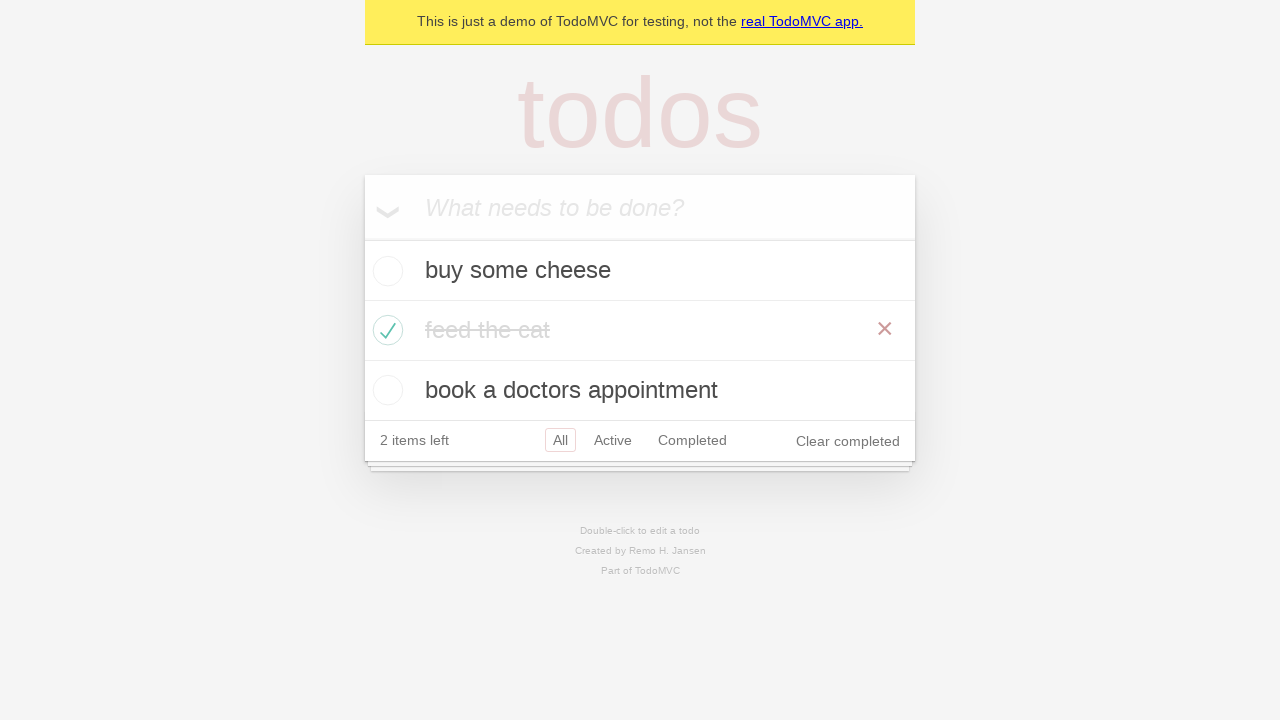